Navigates to Submit New Language page and verifies the Important notice has correct styling (red background, white text)

Starting URL: http://www.99-bottles-of-beer.net/

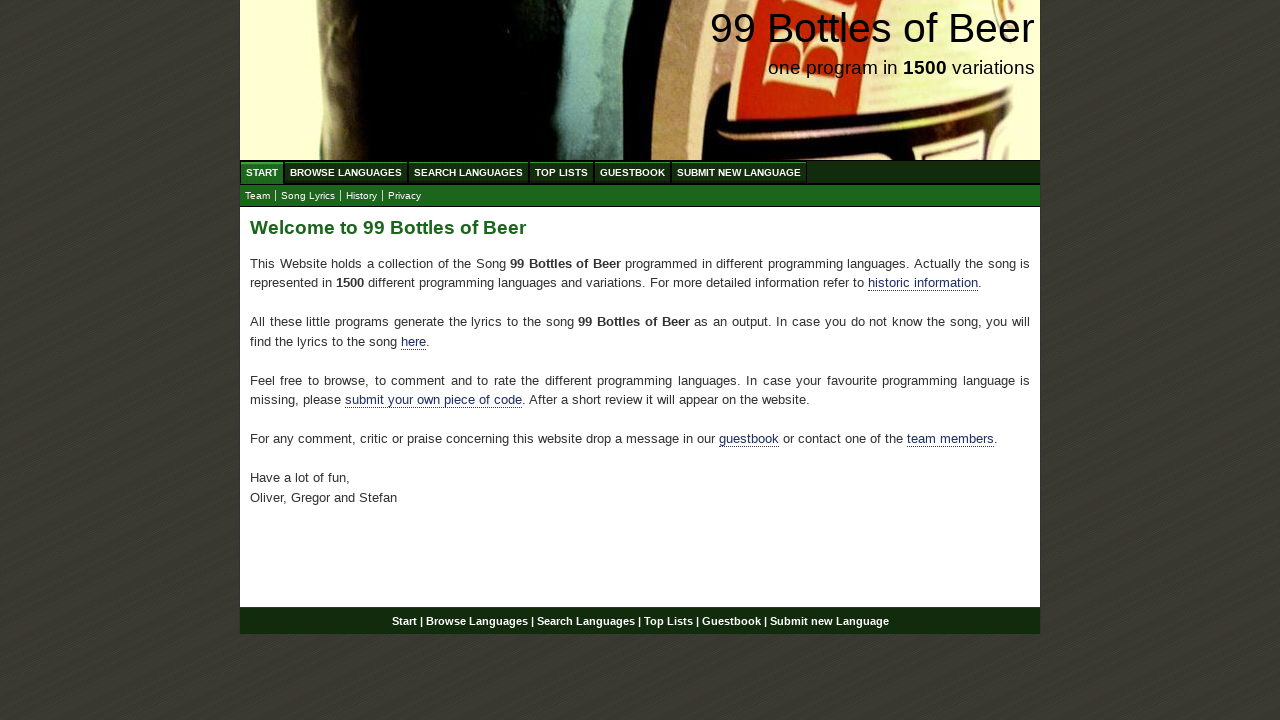

Clicked 'SUBMIT NEW LANGUAGE' link at (739, 172) on text=SUBMIT NEW LANGUAGE
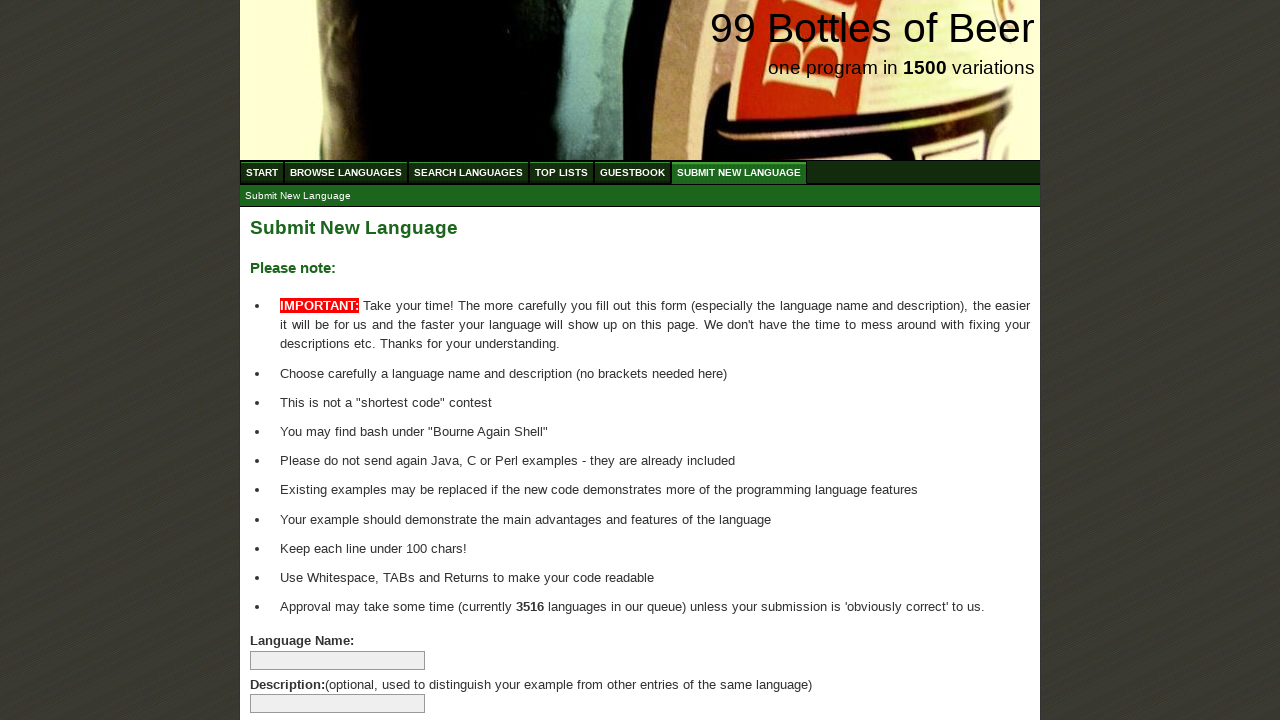

Waited for list items with span elements to load
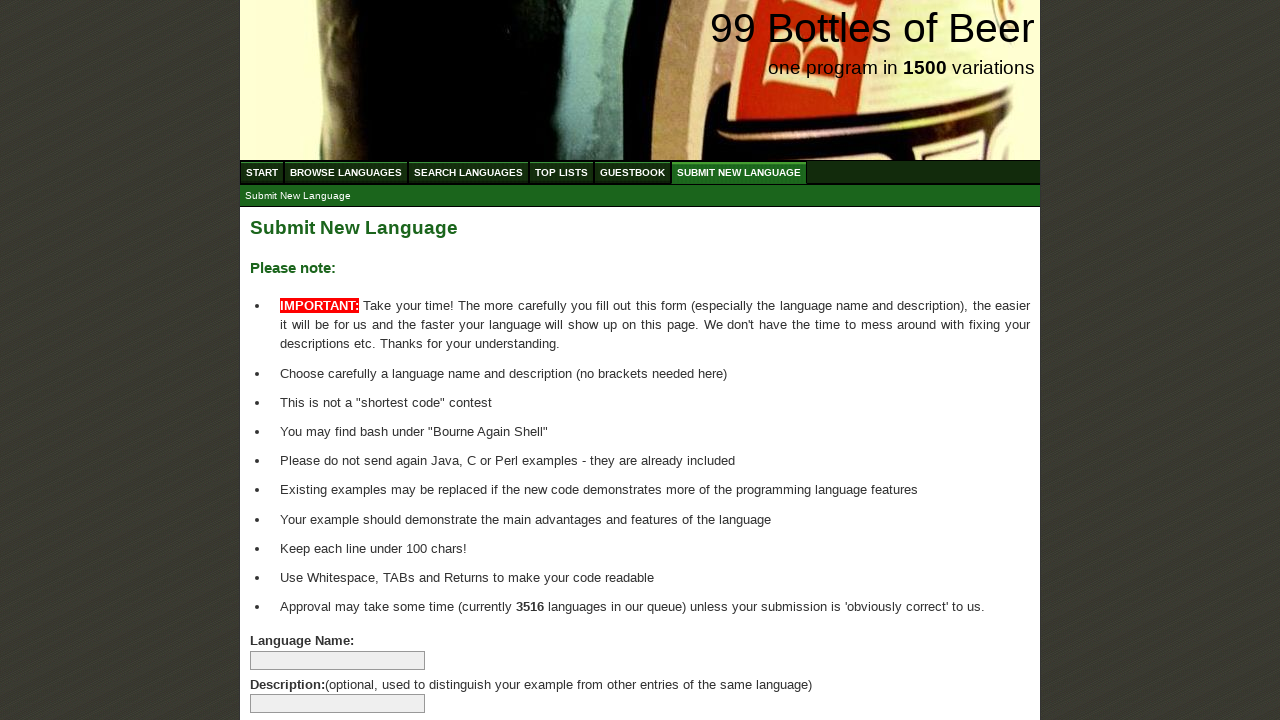

Retrieved all list items with span elements
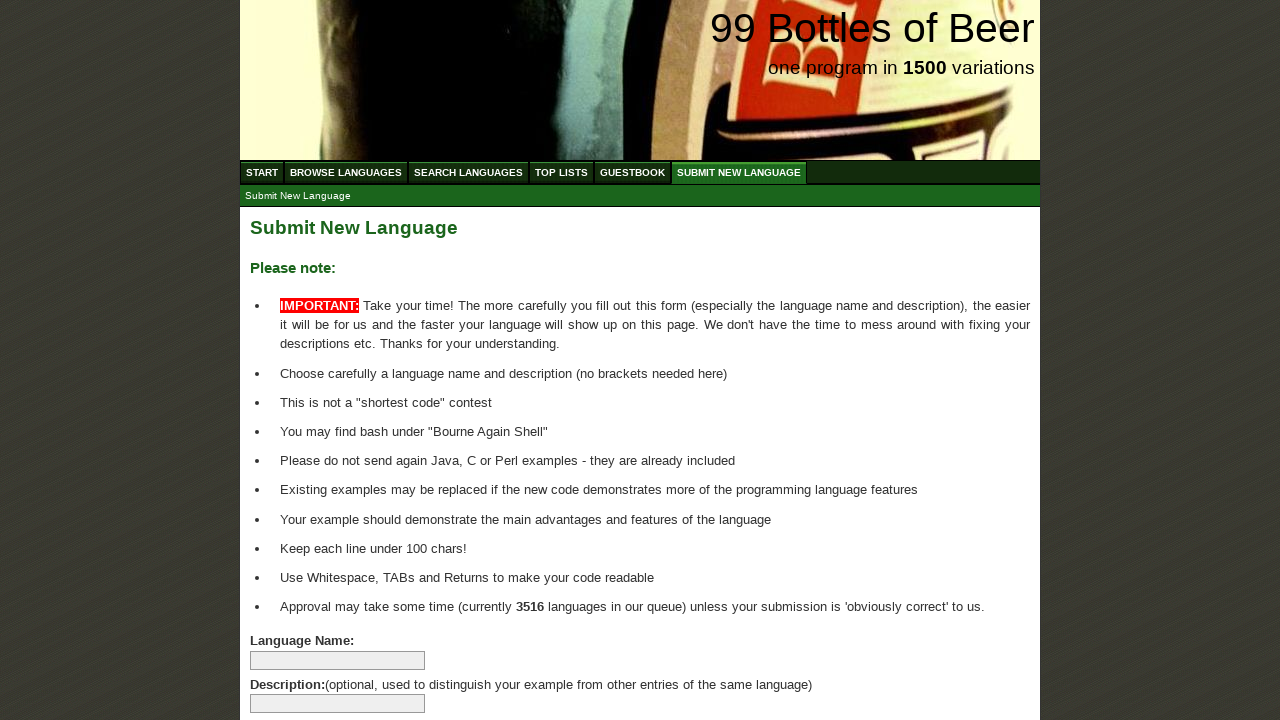

Verified that at least one list item with bold text exists
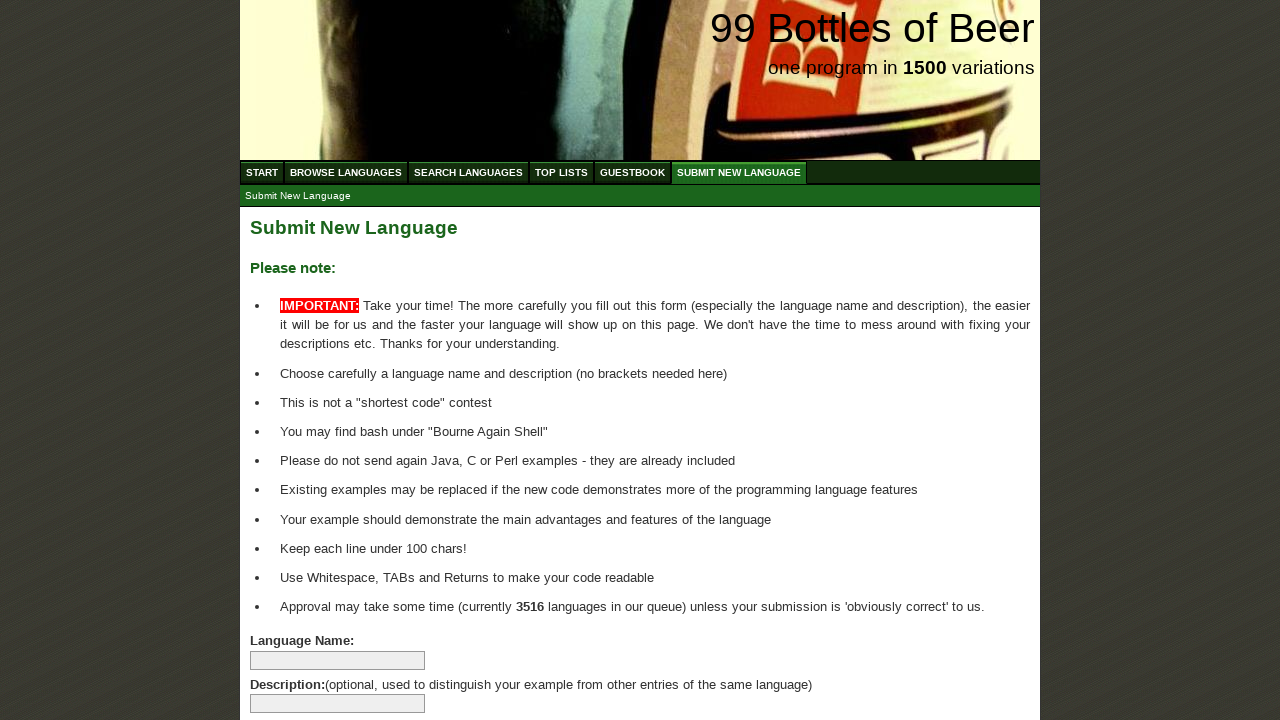

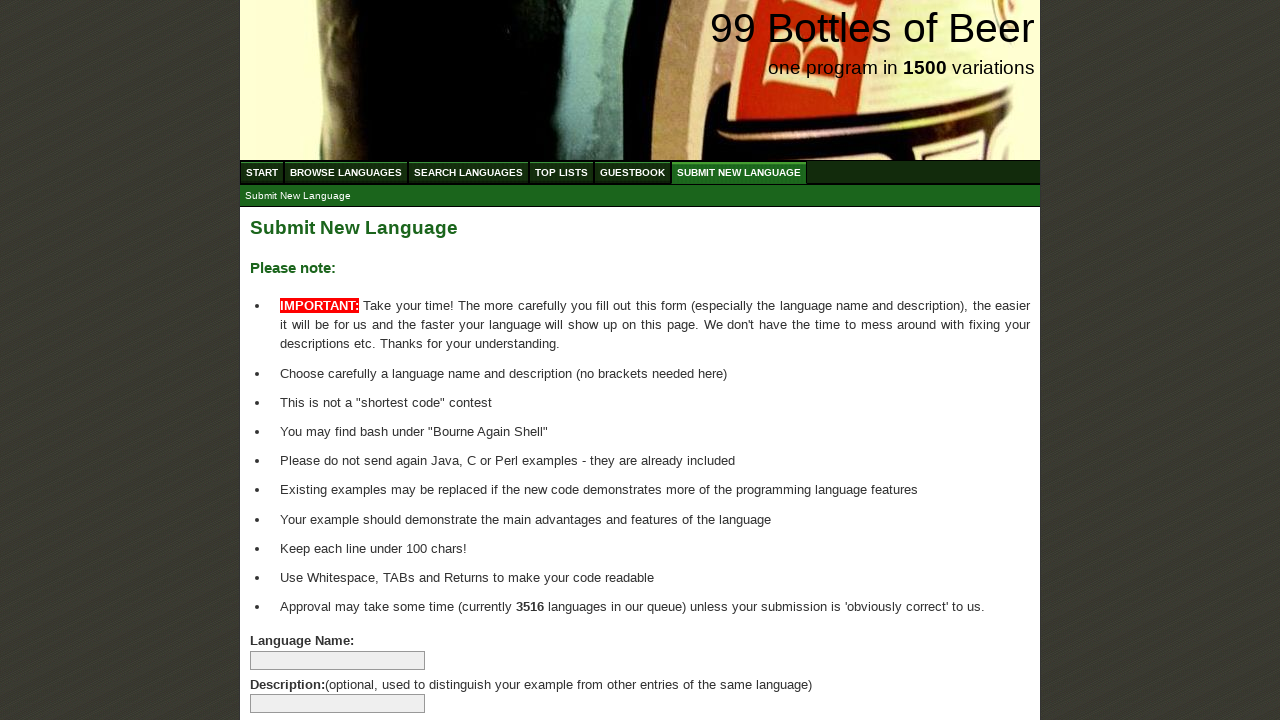